Tests focusing on form elements by sequentially focusing on the first name and last name input fields on a practice form page.

Starting URL: https://demoqa.com/automation-practice-form

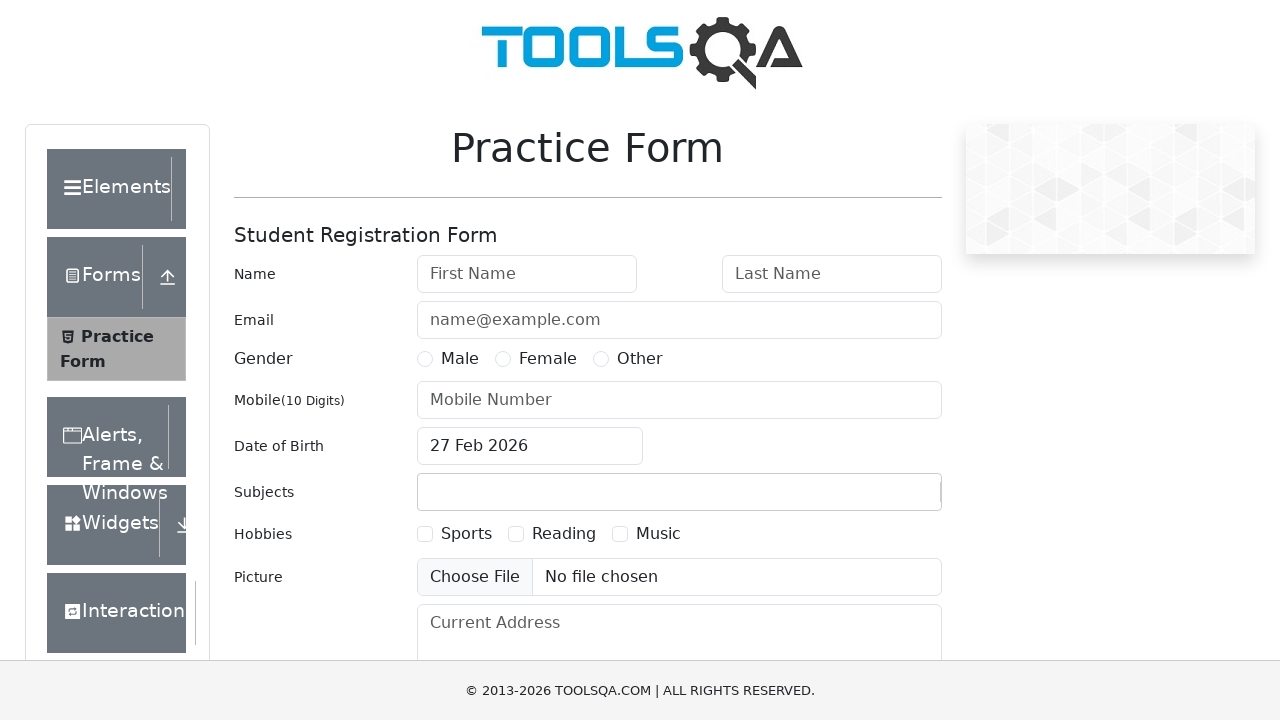

Page loaded completely (domcontentloaded)
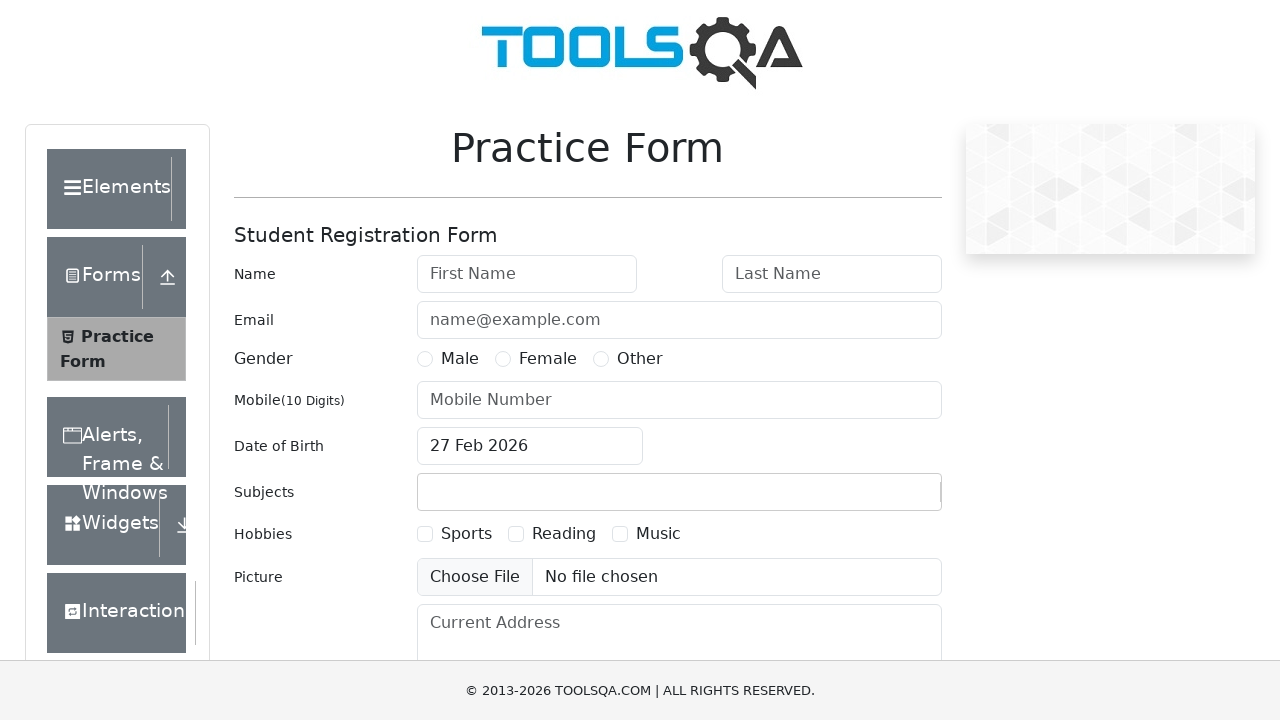

Focused on first name input field on #firstName
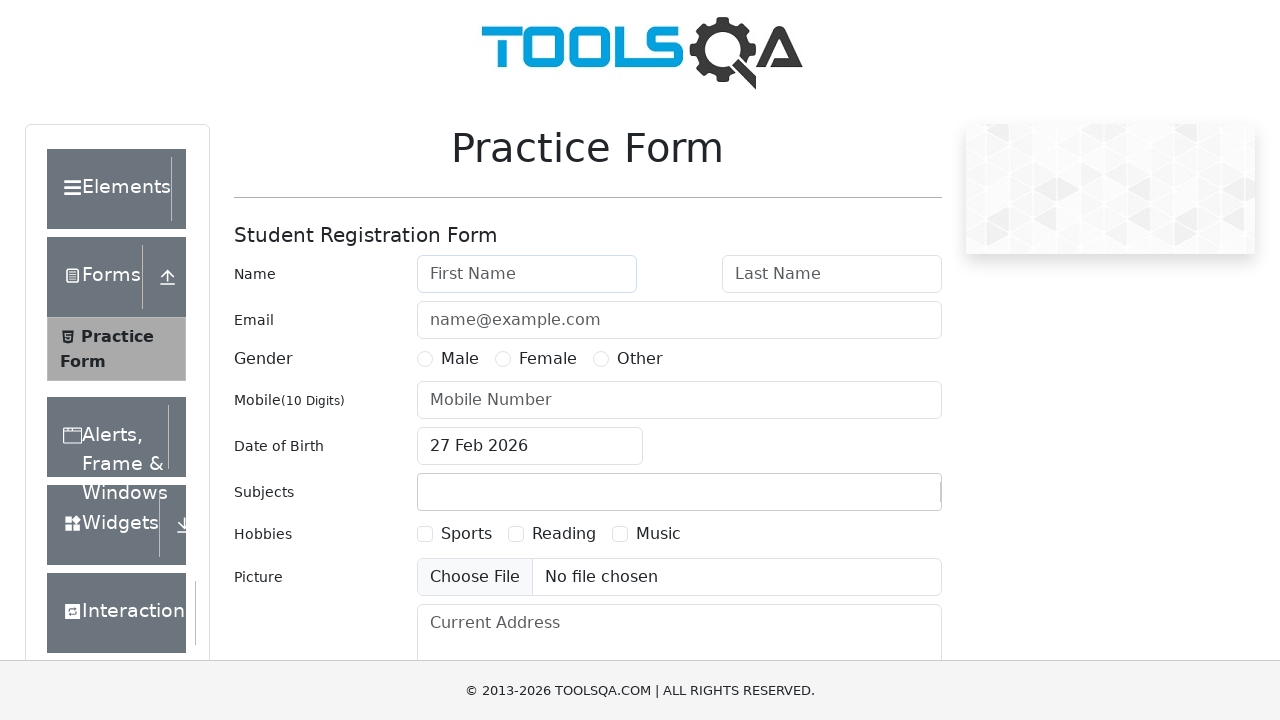

Focused on last name input field on #lastName
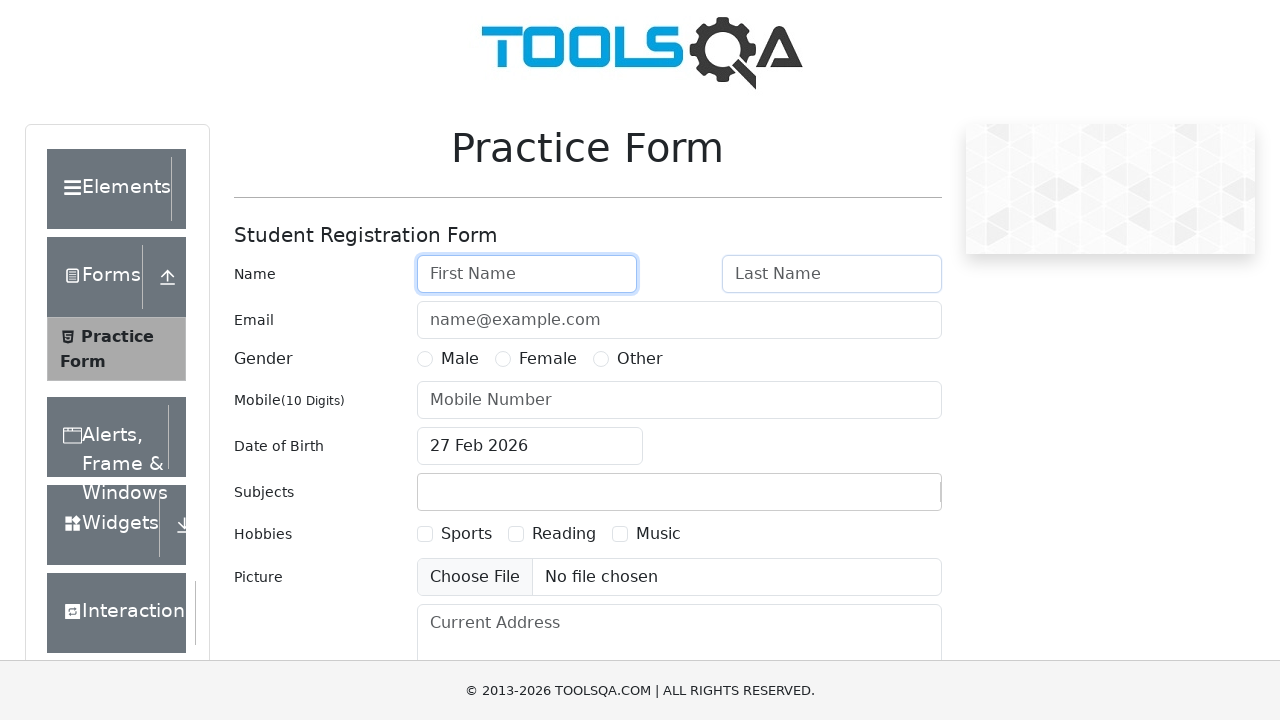

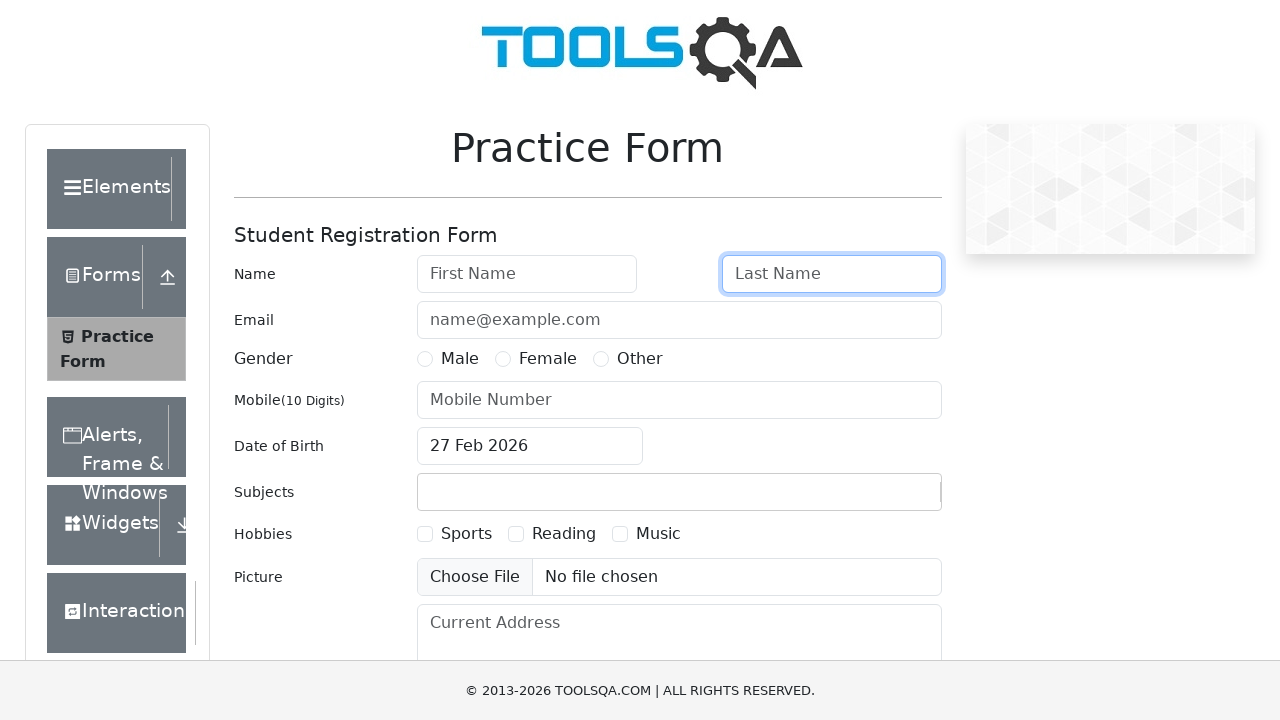